Tests browser window management by resizing, repositioning, maximizing, minimizing, and setting the window to fullscreen mode

Starting URL: https://techproeducation.com

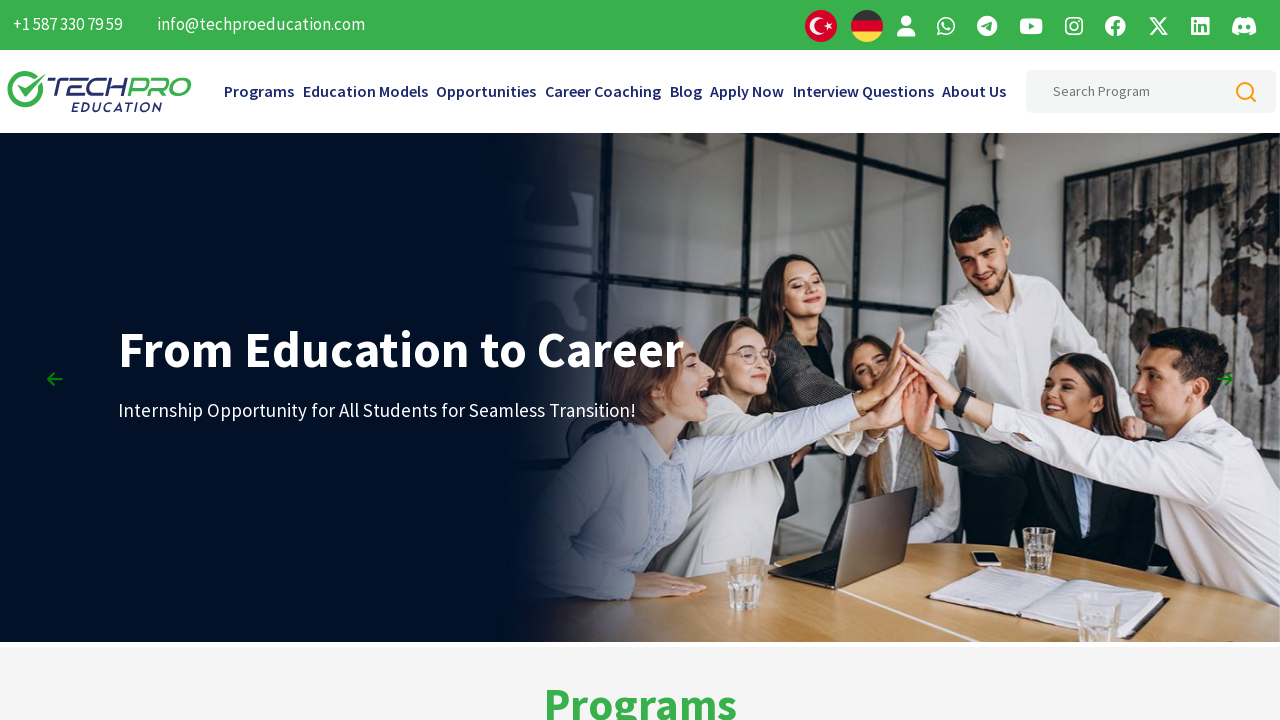

Retrieved initial window position
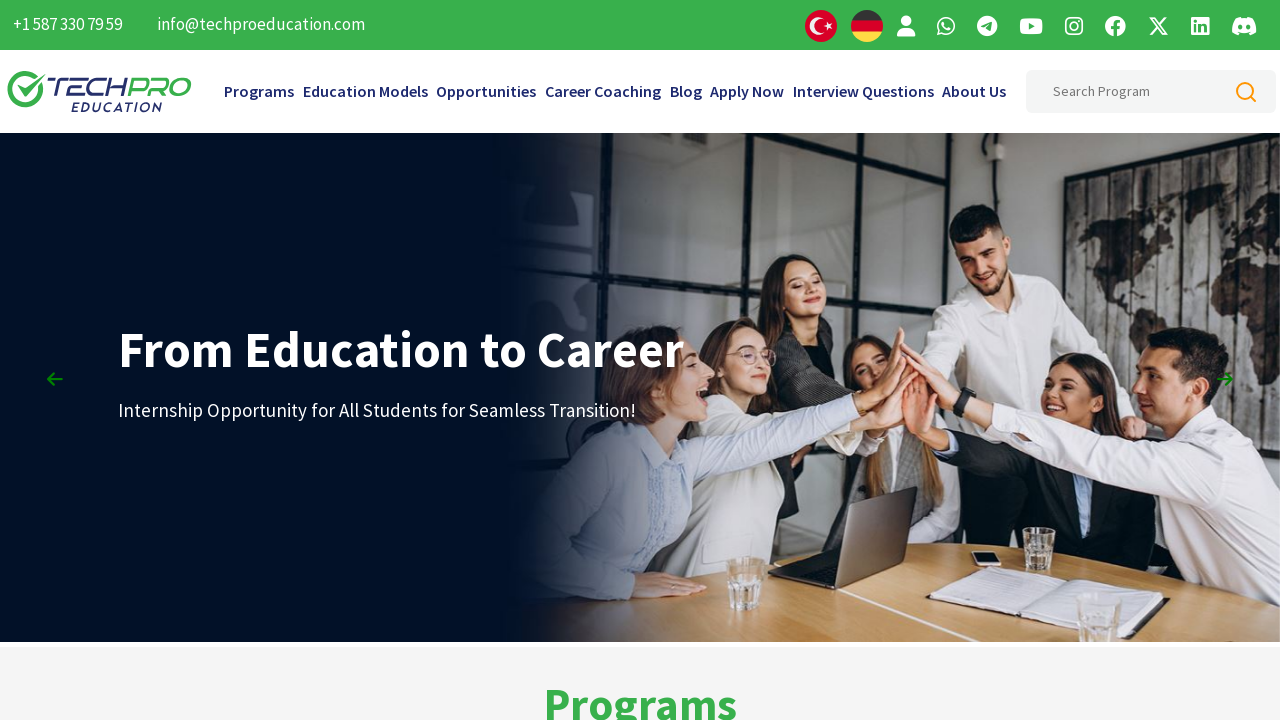

Retrieved initial window size
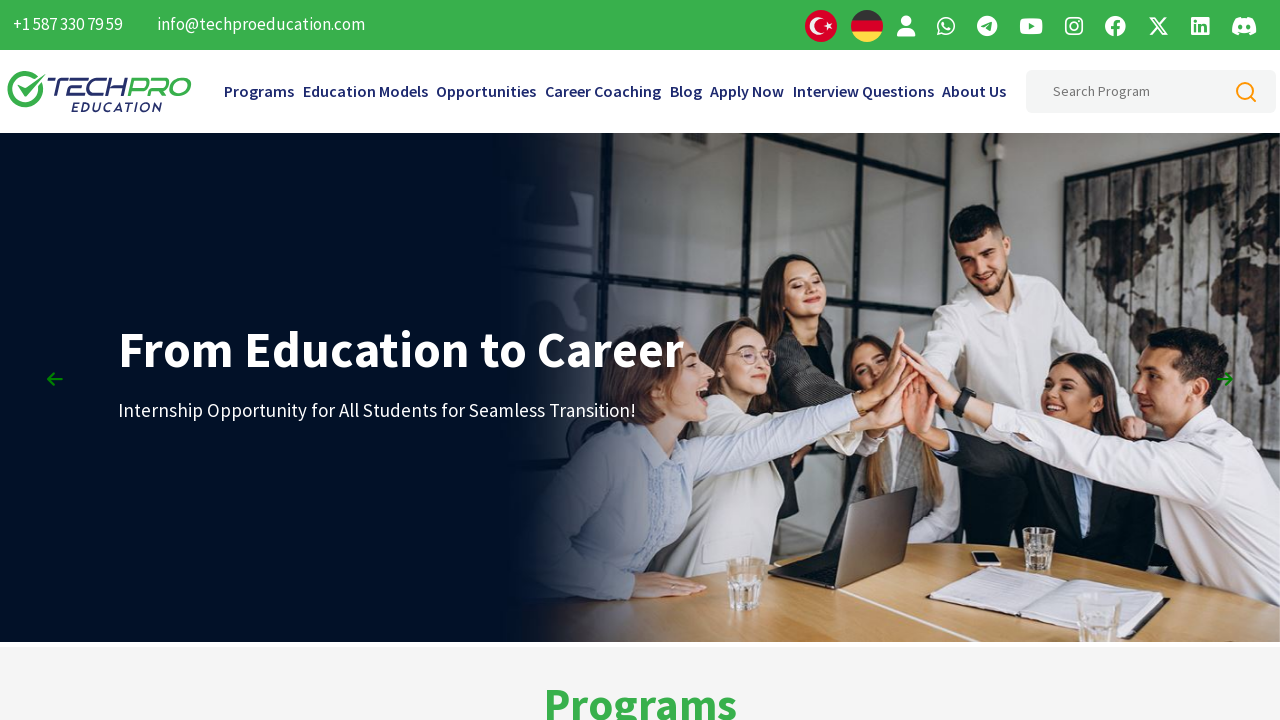

Retrieved window position after navigation
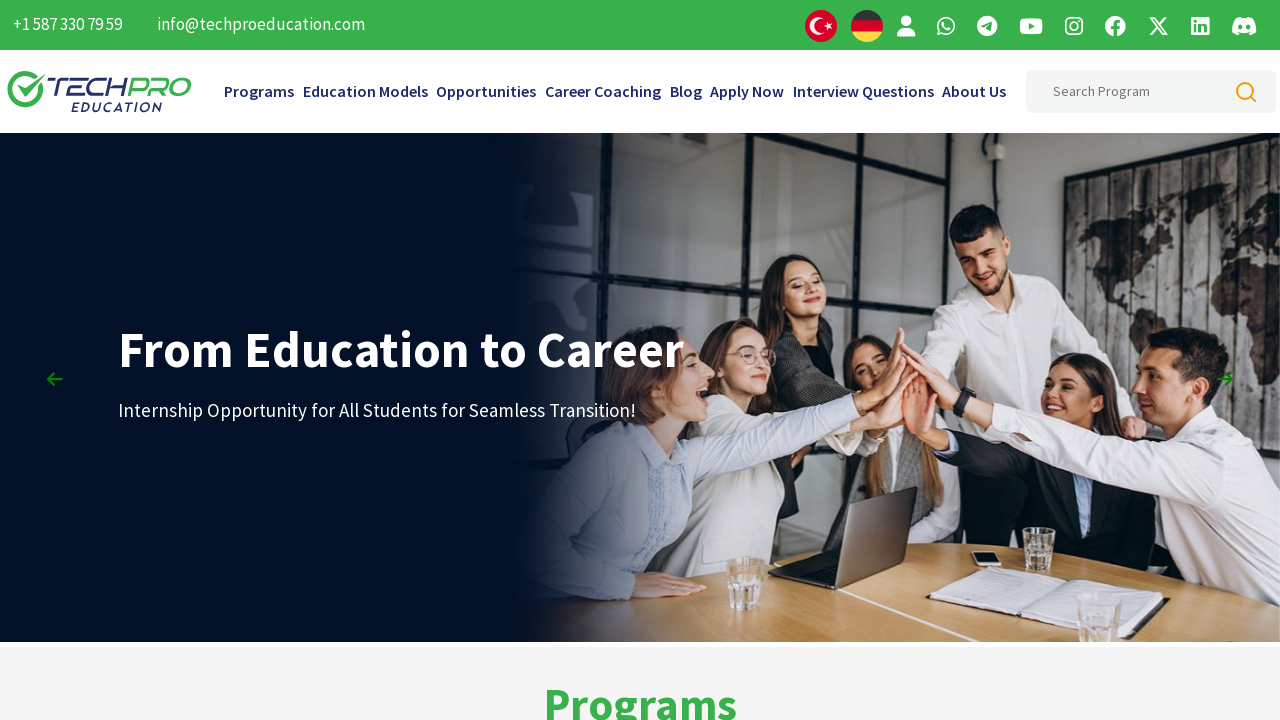

Retrieved window size after navigation
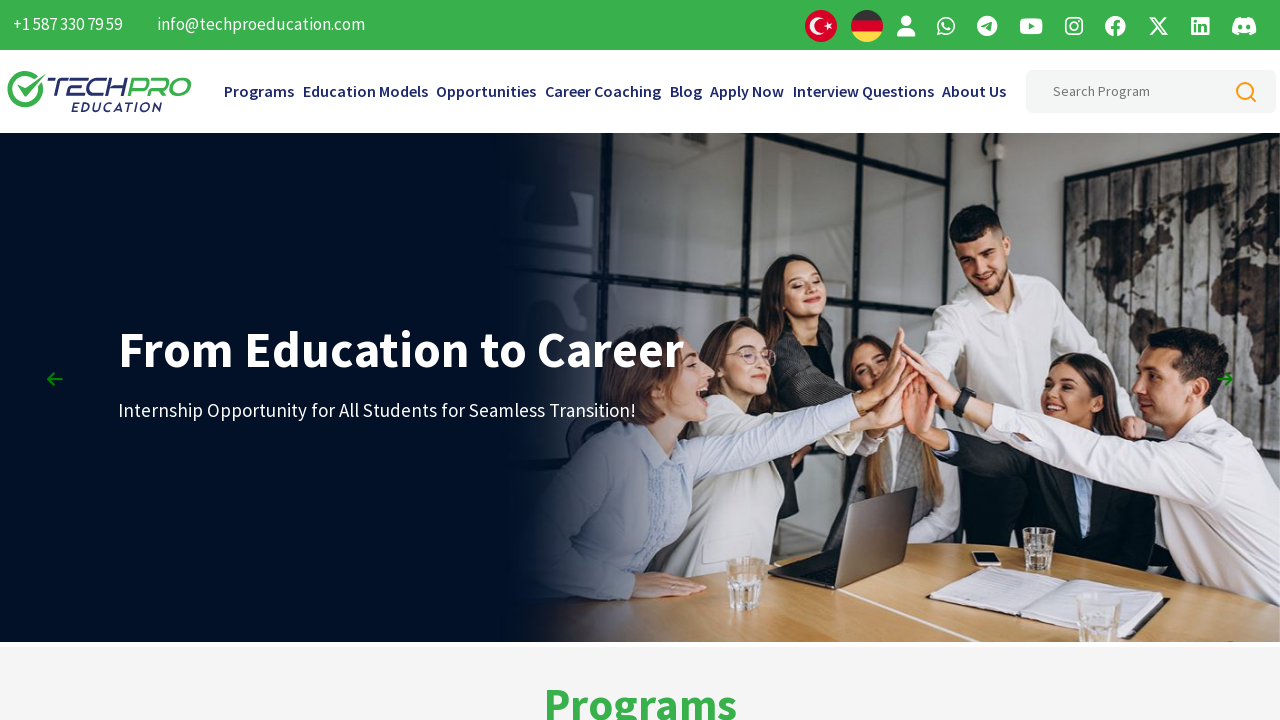

Waited 3 seconds
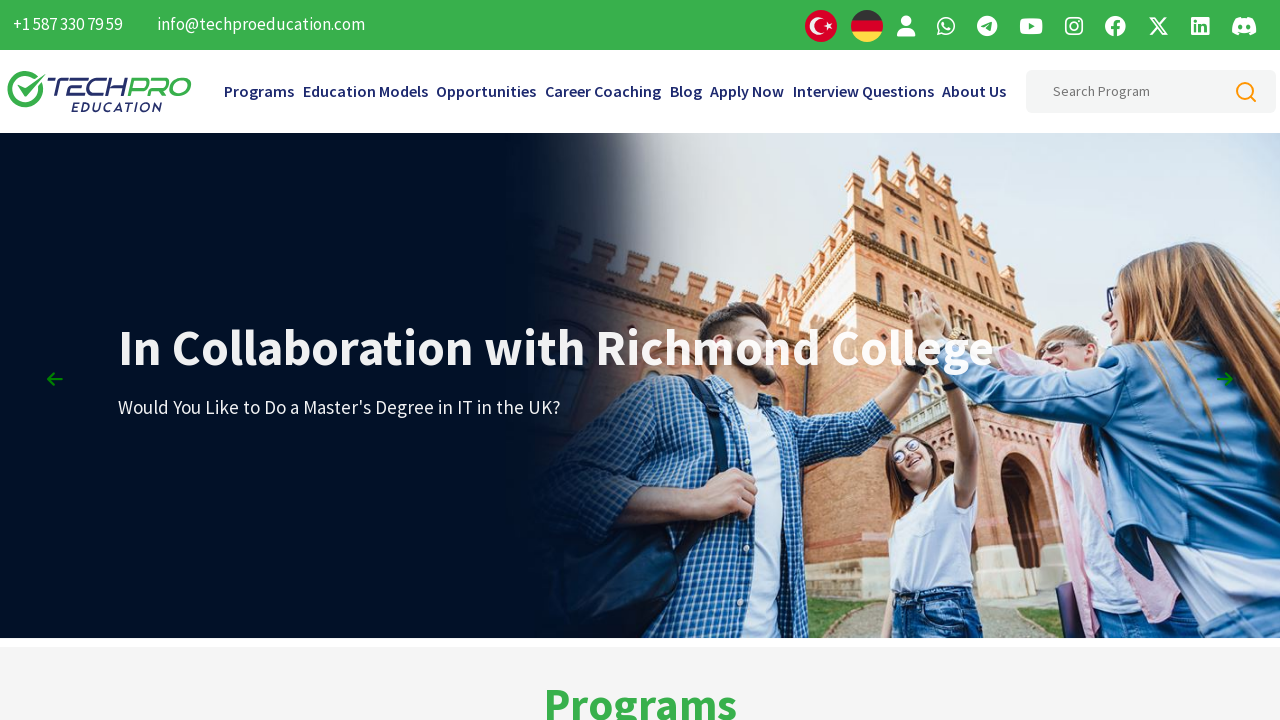

Waited 3 seconds (minimize simulation)
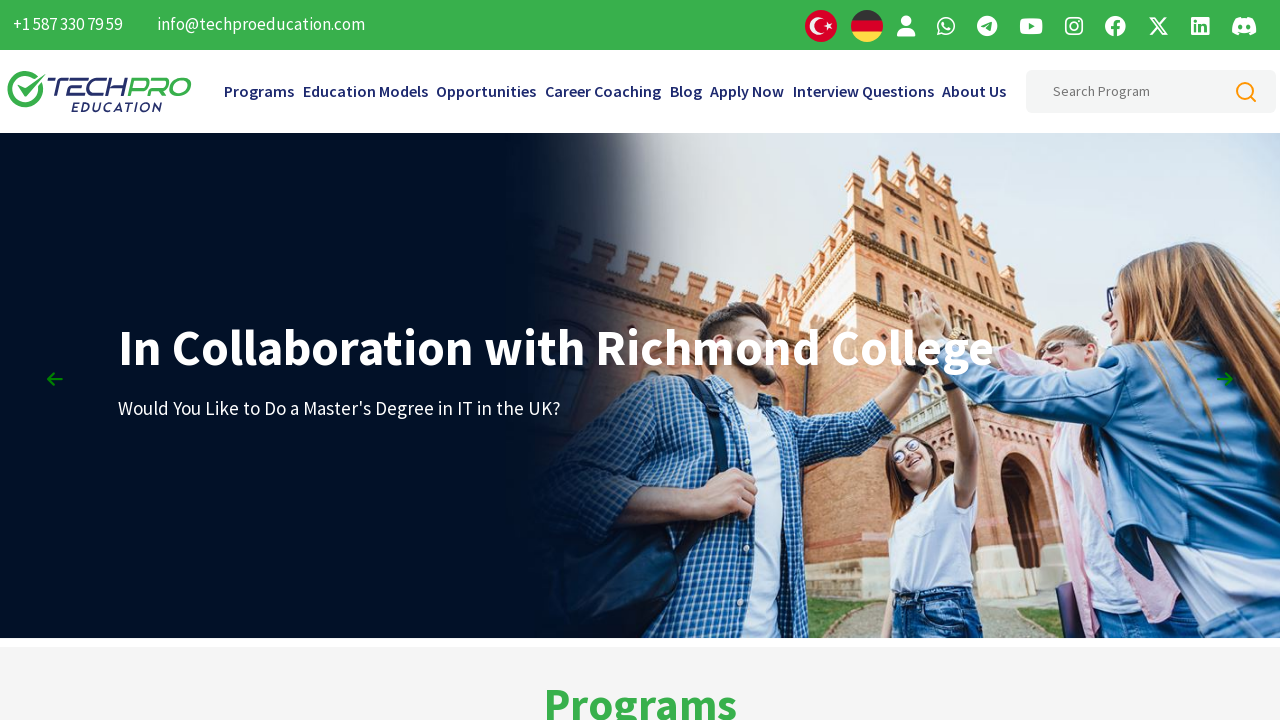

Set viewport to fullscreen dimensions (1920x1080)
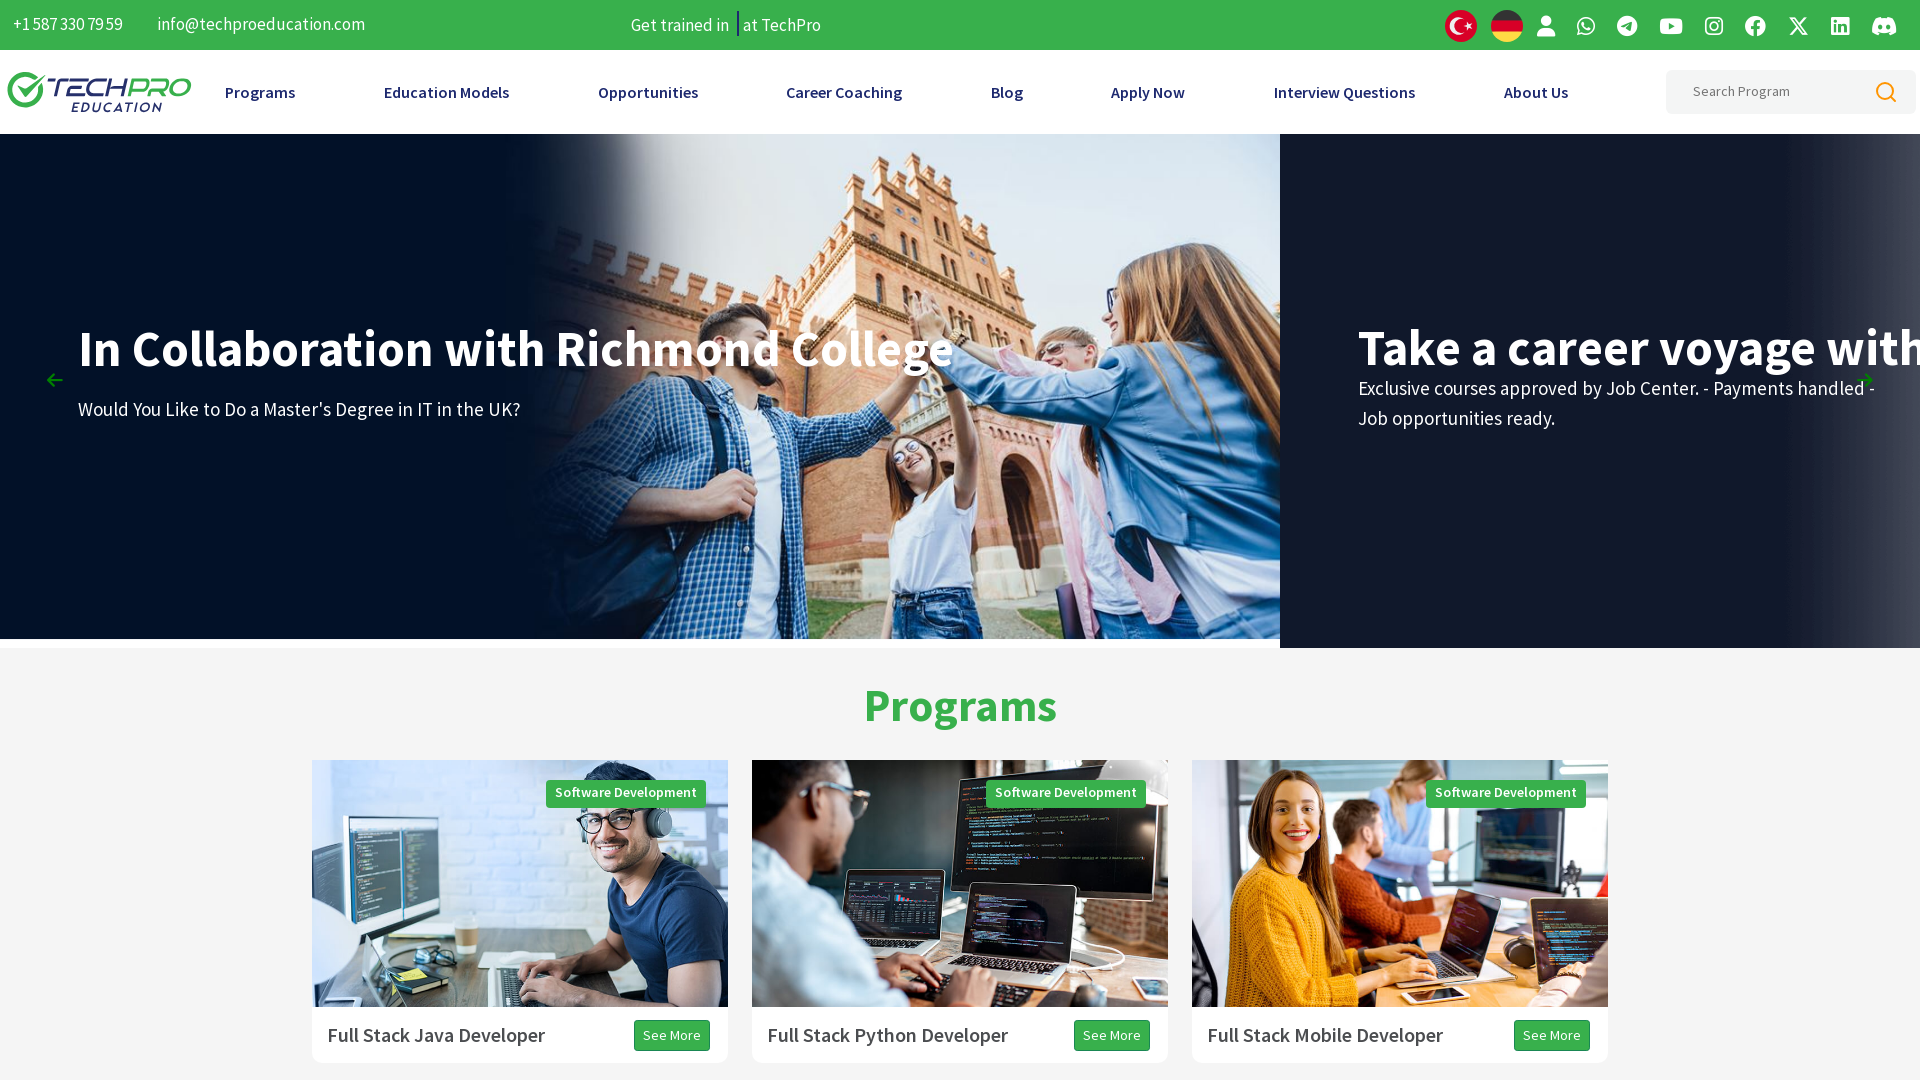

Waited 3 seconds after fullscreen resize
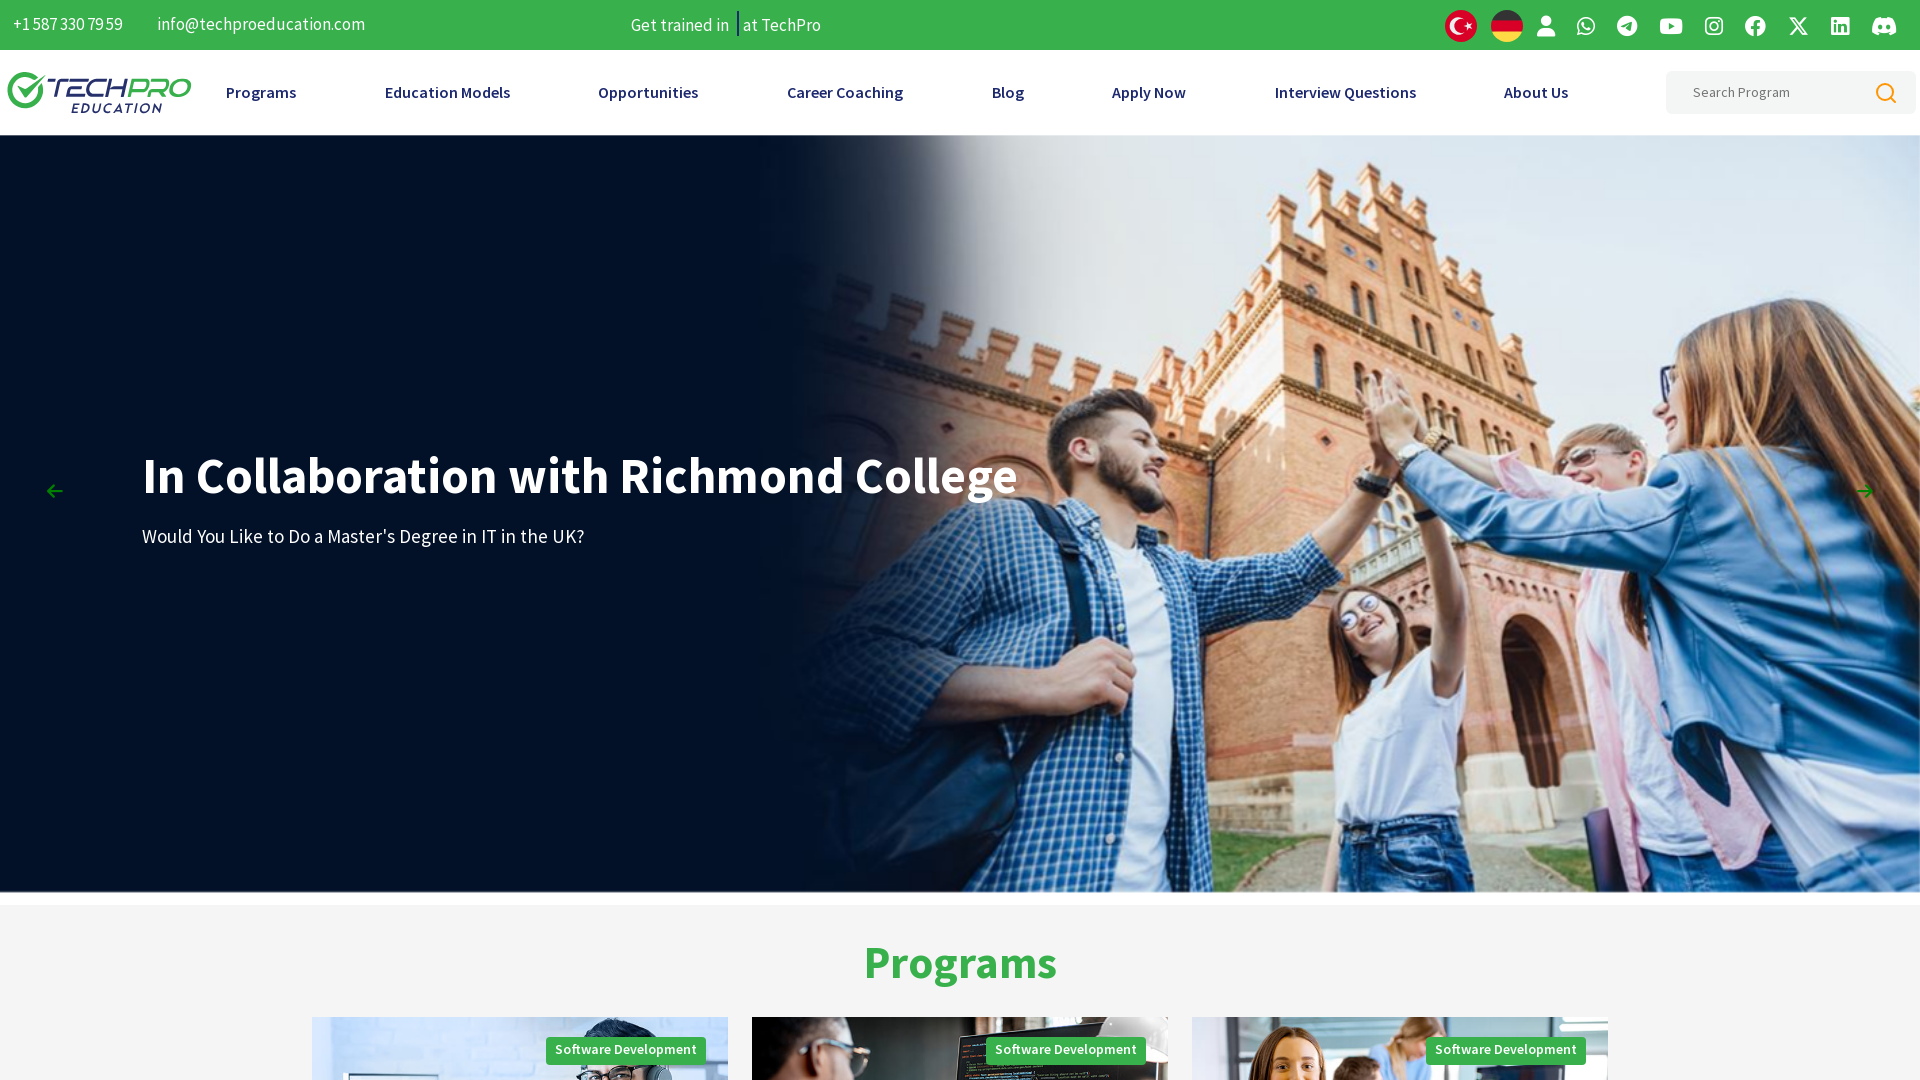

Resized viewport to 600x600 pixels
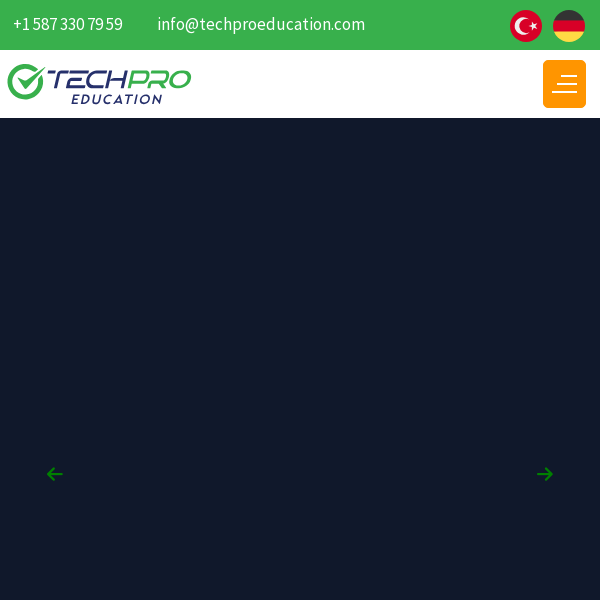

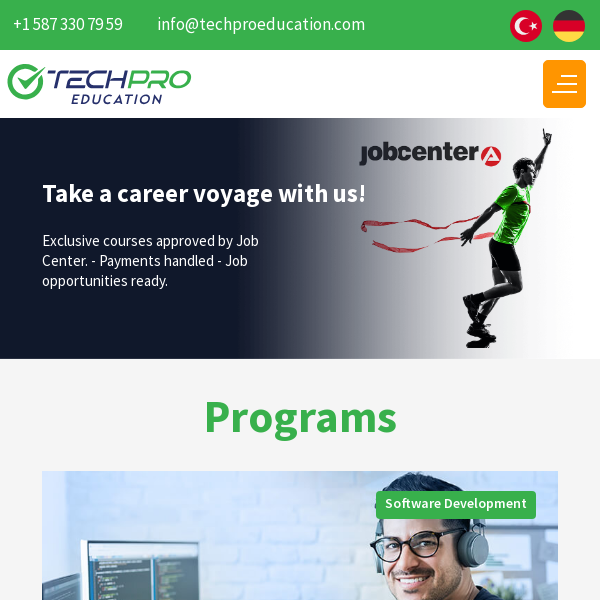